Tests JavaScript confirmation alert handling by clicking a button to trigger an alert, getting the alert text, and accepting it

Starting URL: http://www.tizag.com/javascriptT/javascriptalert.php

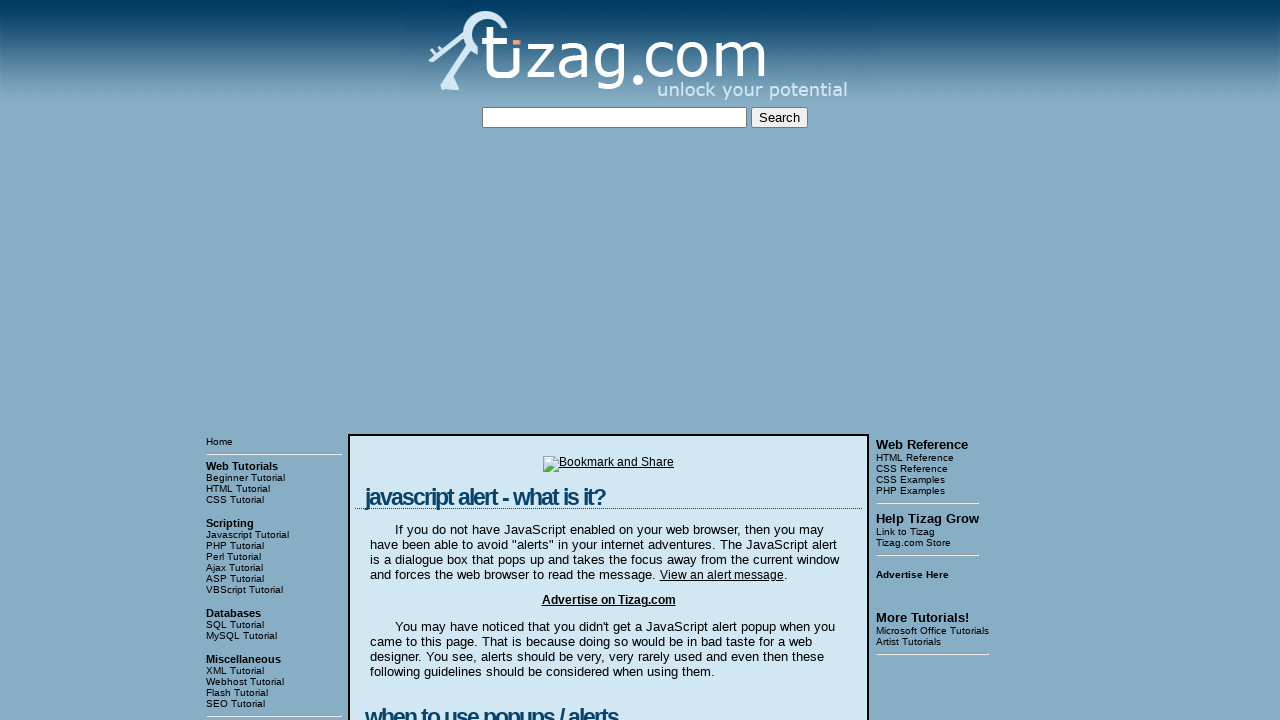

Clicked the Confirmation Alert button at (428, 361) on input[value='Confirmation Alert']
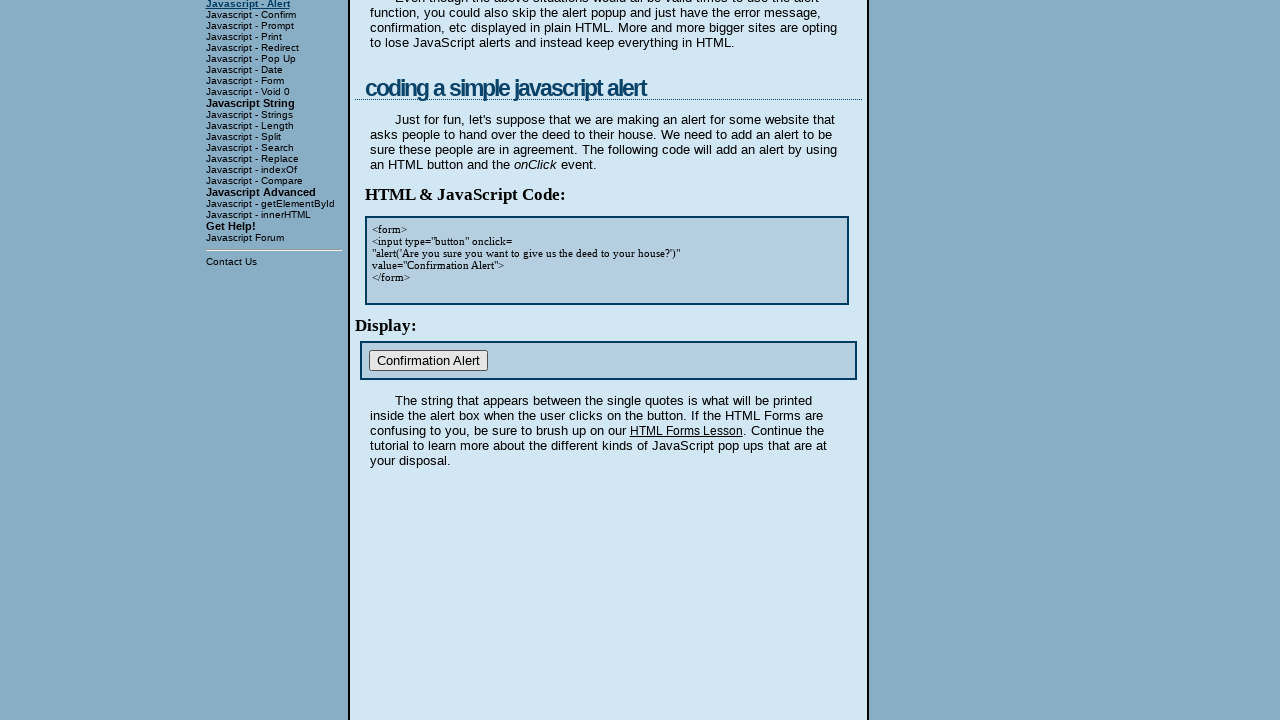

Set up dialog handler to accept confirmation alerts
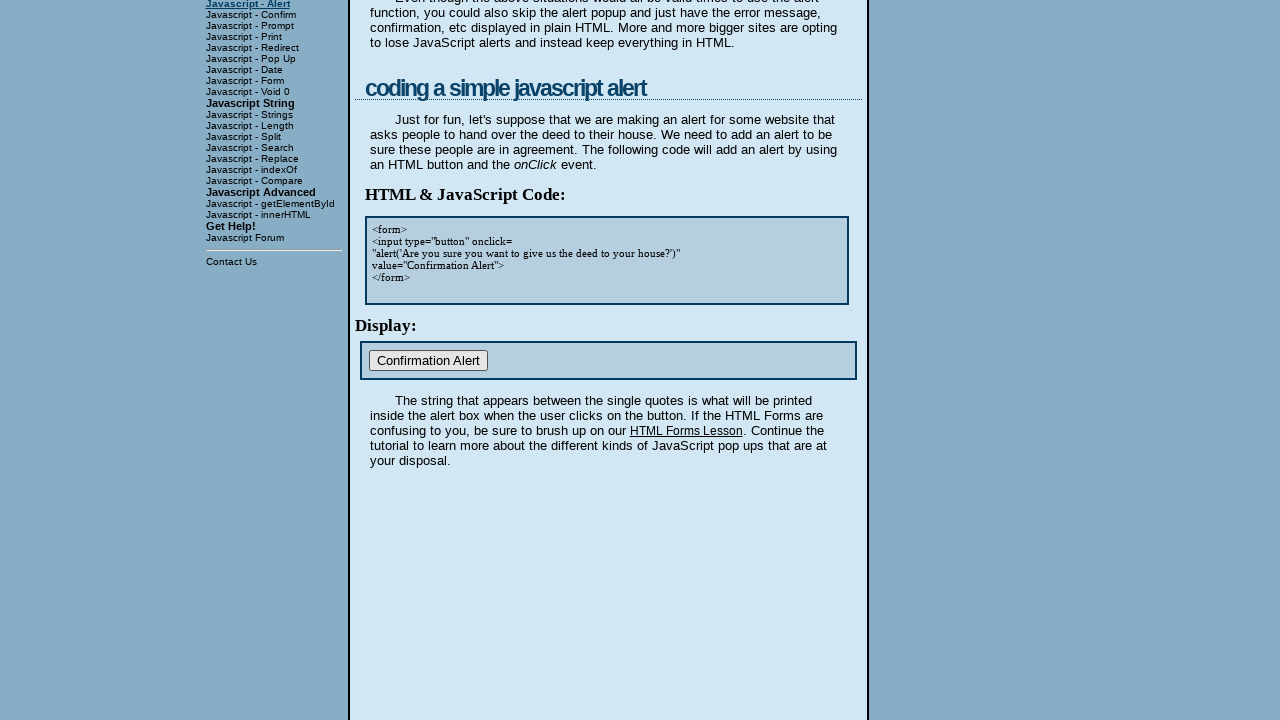

Clicked the Confirmation Alert button again with handler ready at (428, 361) on input[value='Confirmation Alert']
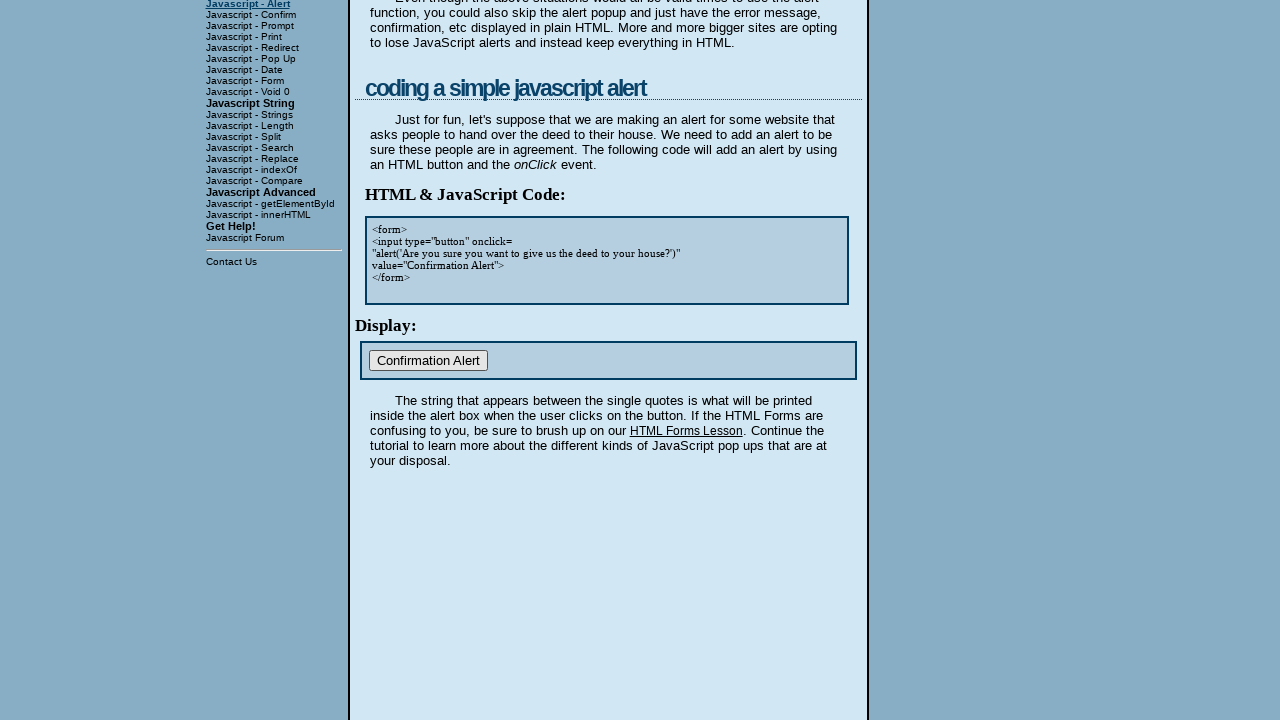

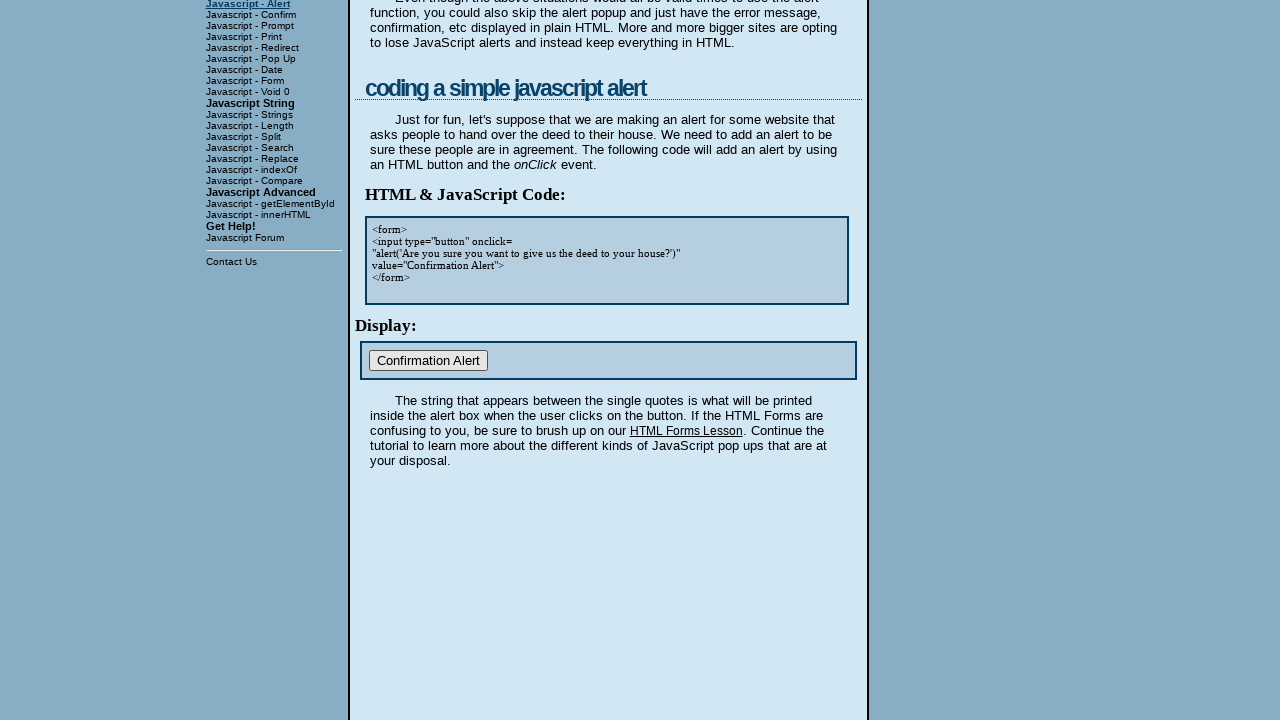